Tests navigation to the registration page via the Sign In page's Register Now link

Starting URL: https://jpetstore.aspectran.com/

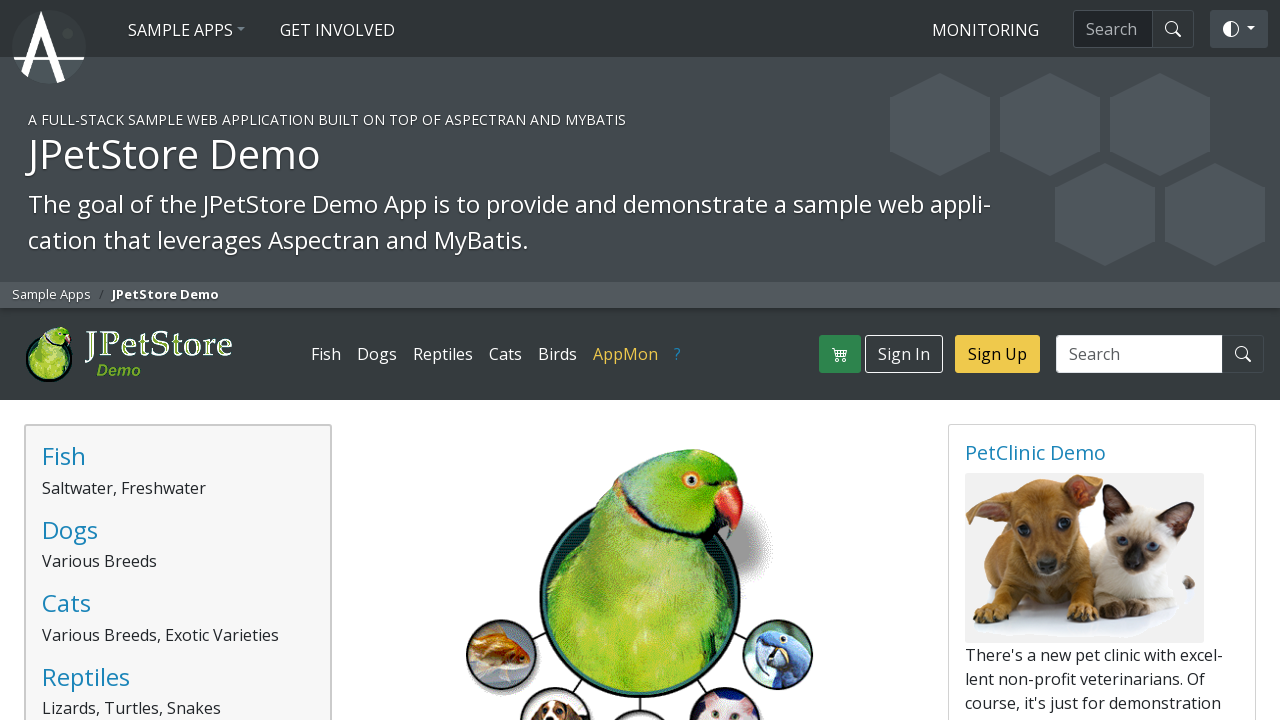

Clicked Sign In link on home page at (904, 354) on text=Sign In
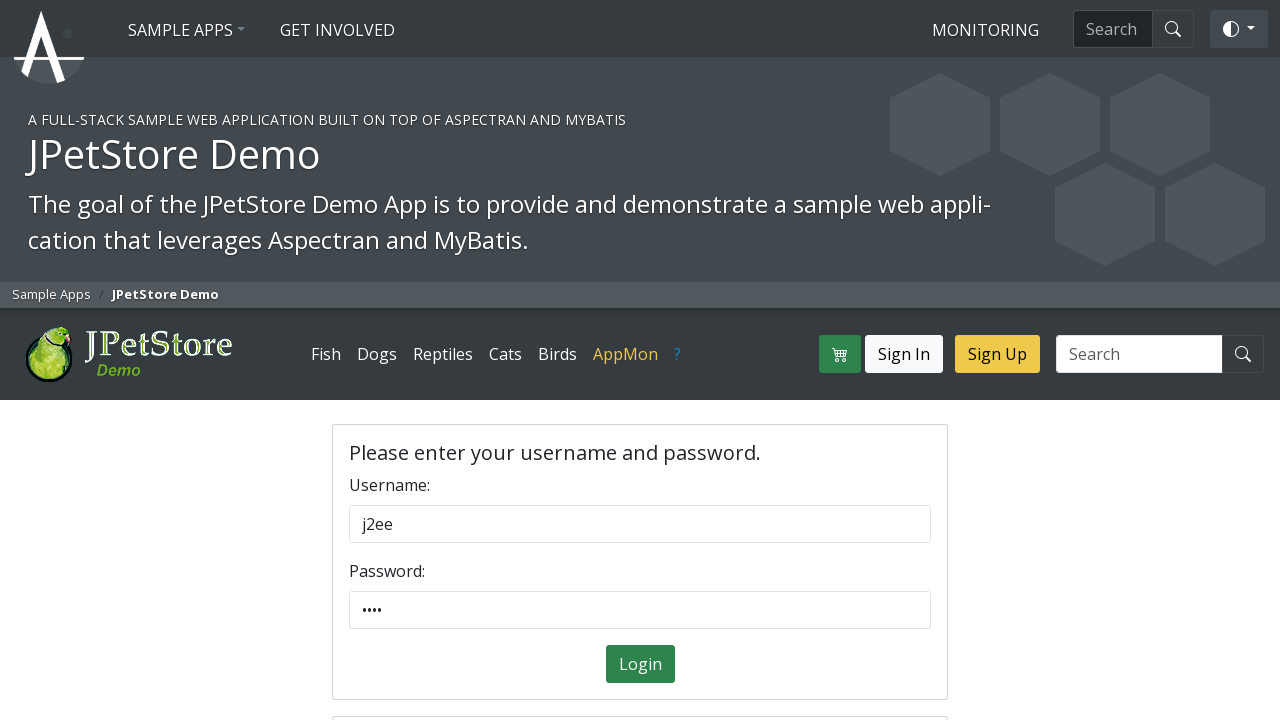

Sign In form page loaded
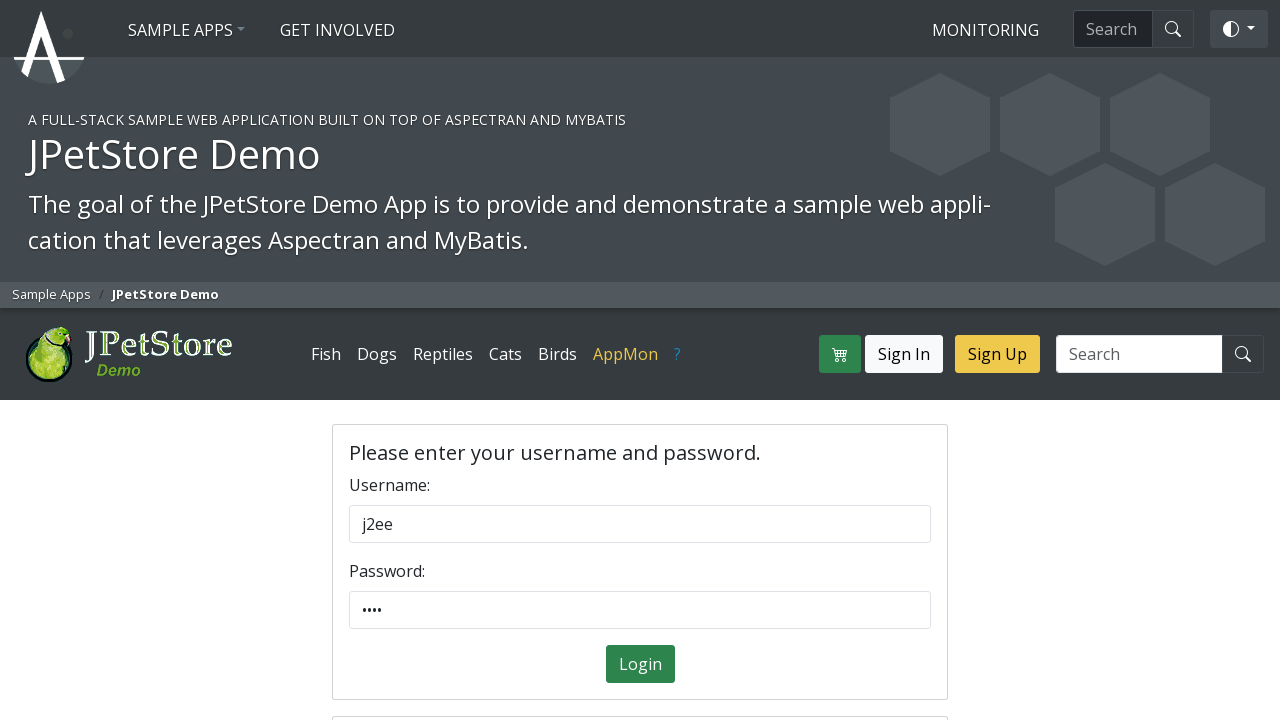

Clicked Register Now link on Sign In page at (766, 360) on text=Register Now!
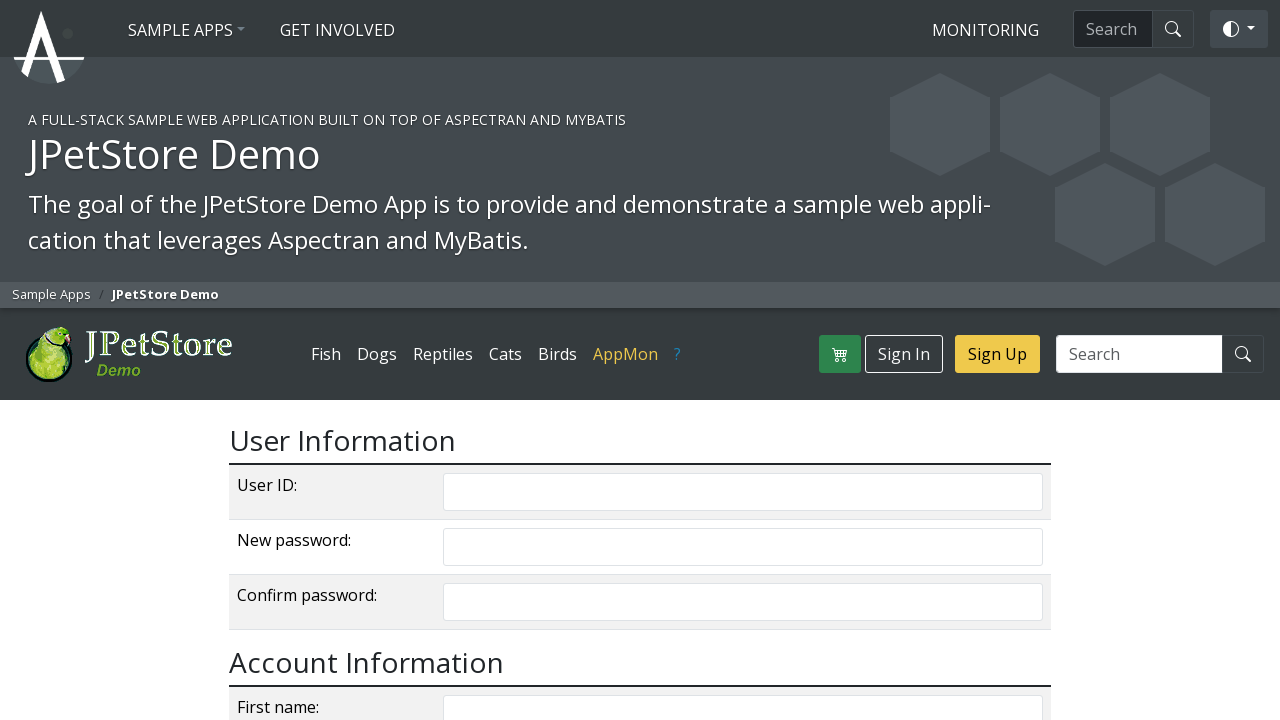

Registration form page loaded
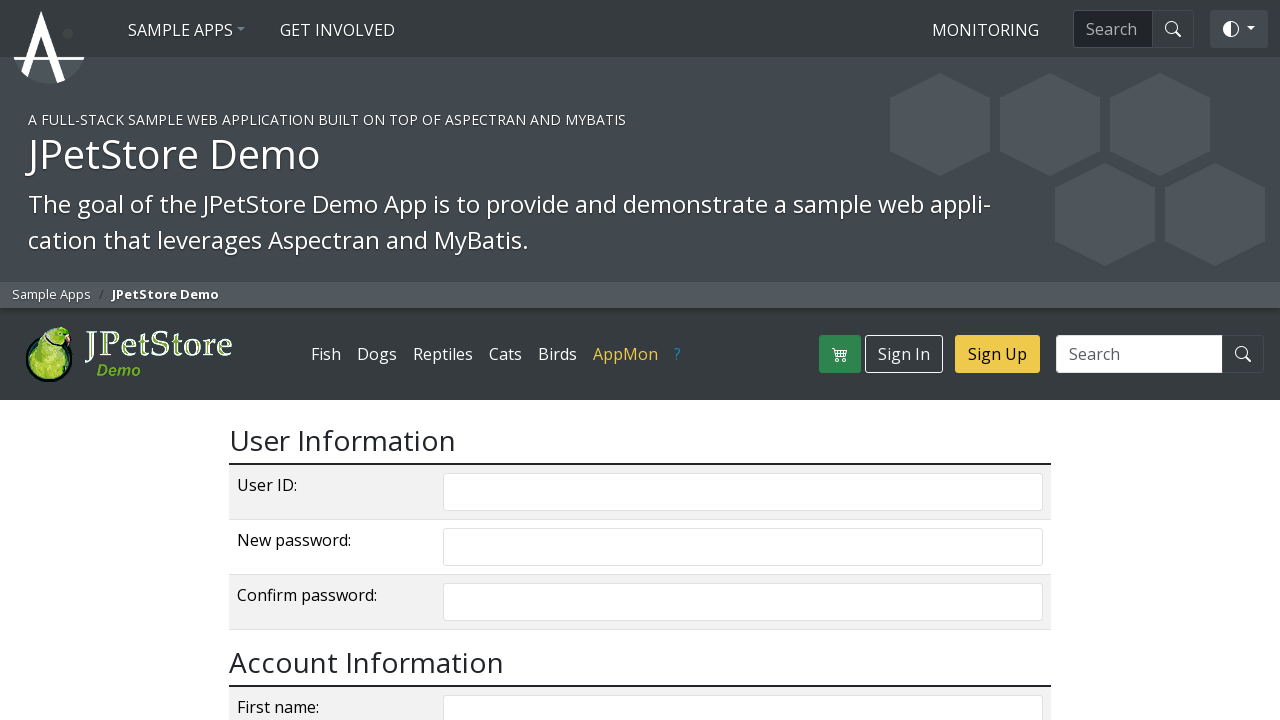

Verified successful navigation to registration page - URL contains 'newAccountForm'
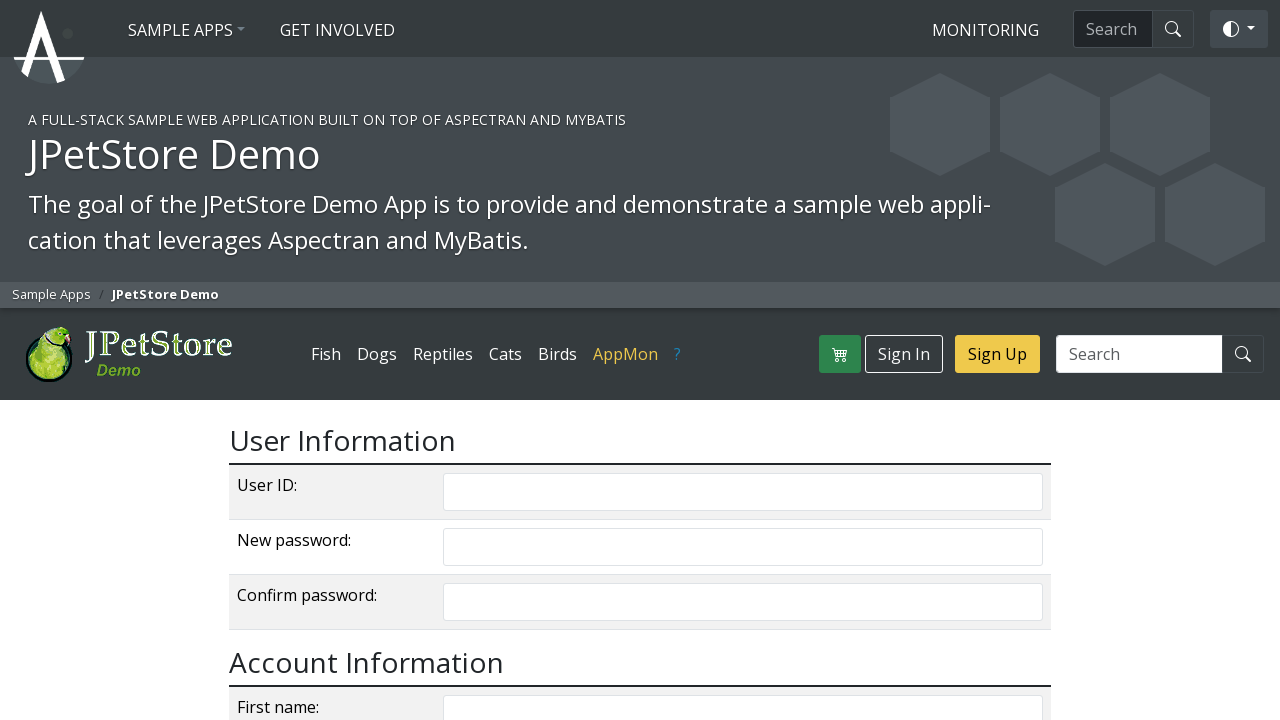

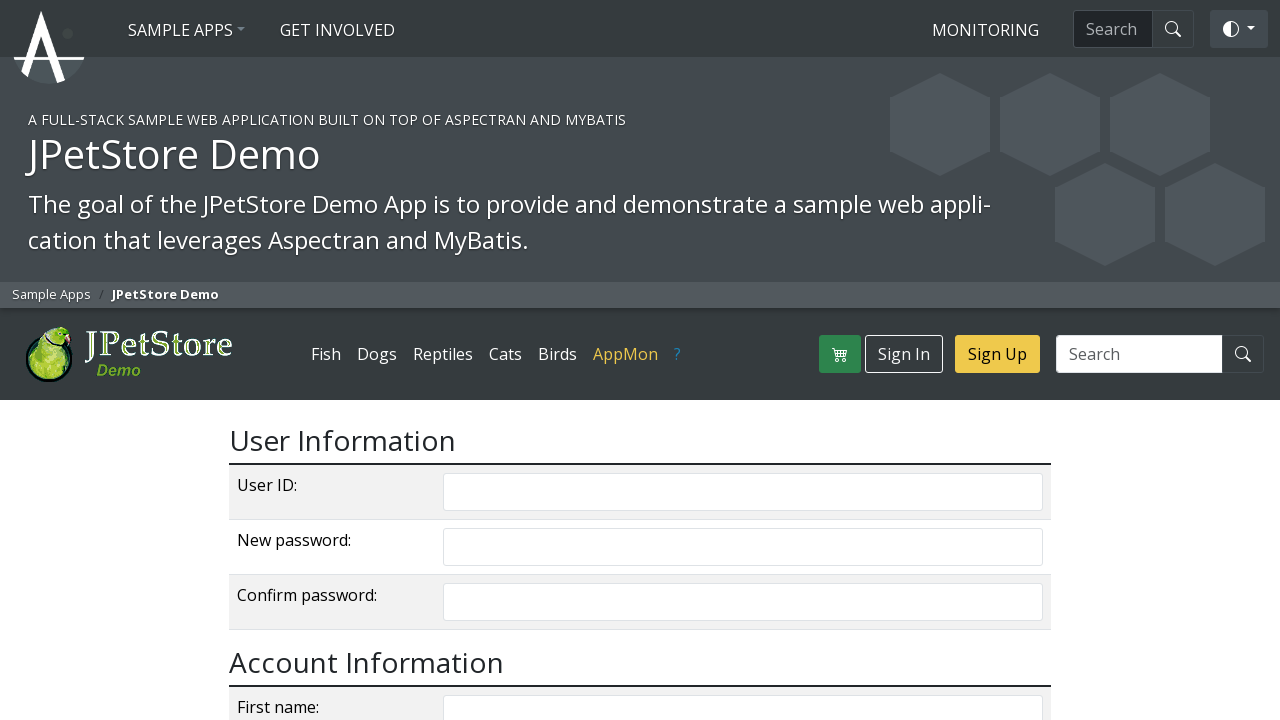